Tests keyboard interactions on a text comparison tool by using keyboard shortcuts to select all and copy text from one text area, then paste into another text area using Ctrl+A, Ctrl+C, and Ctrl+V key combinations.

Starting URL: https://extendsclass.com/text-compare.html

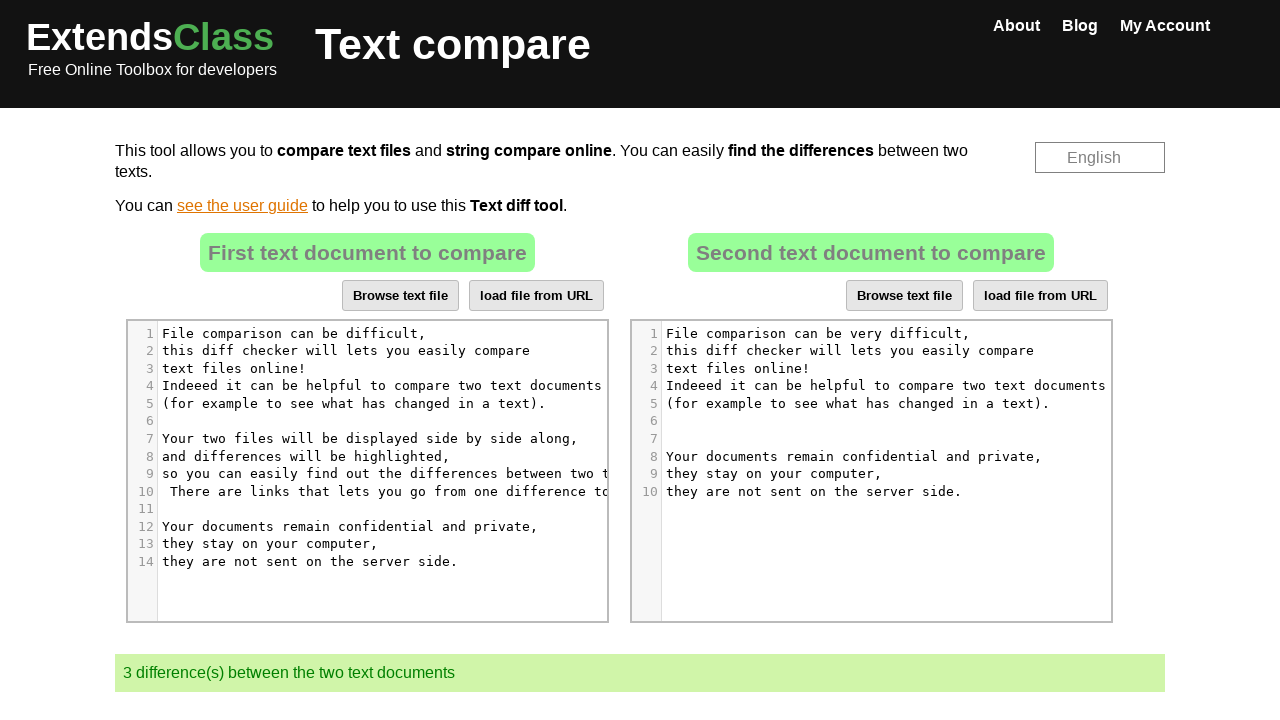

Waited for first text area (#dropZone) to load
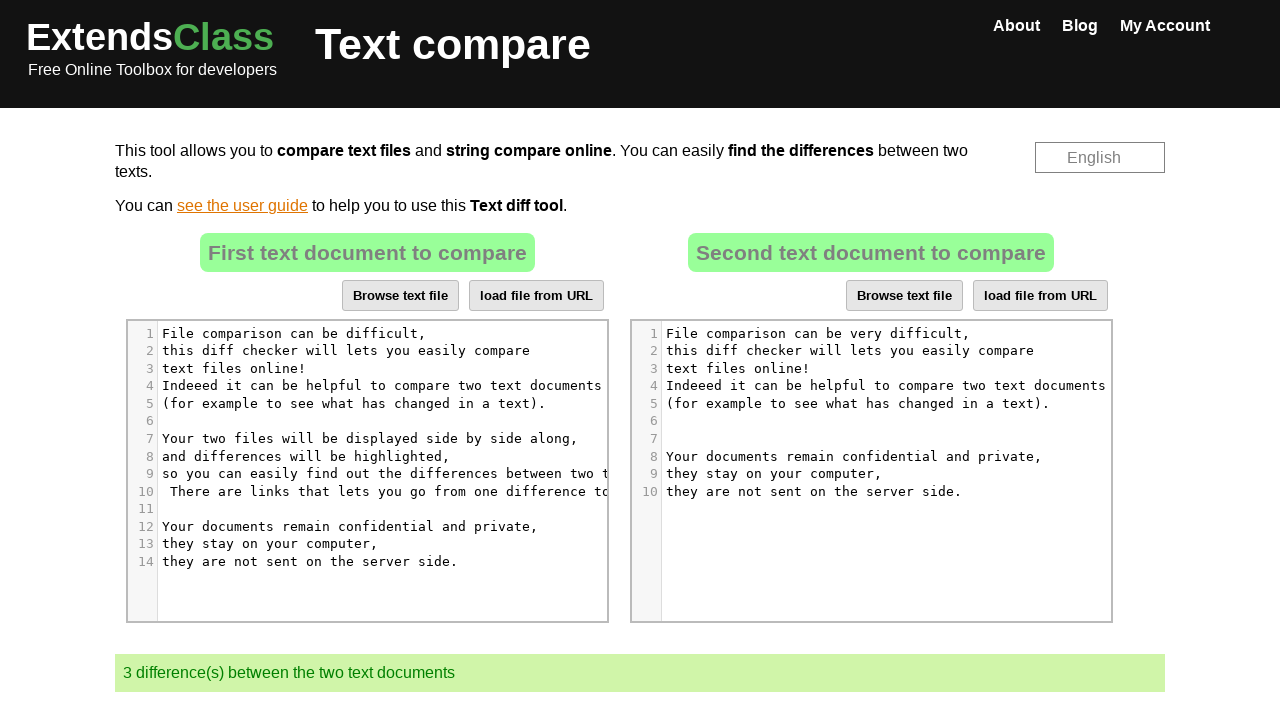

Waited for second text area (#dropZone2) to load
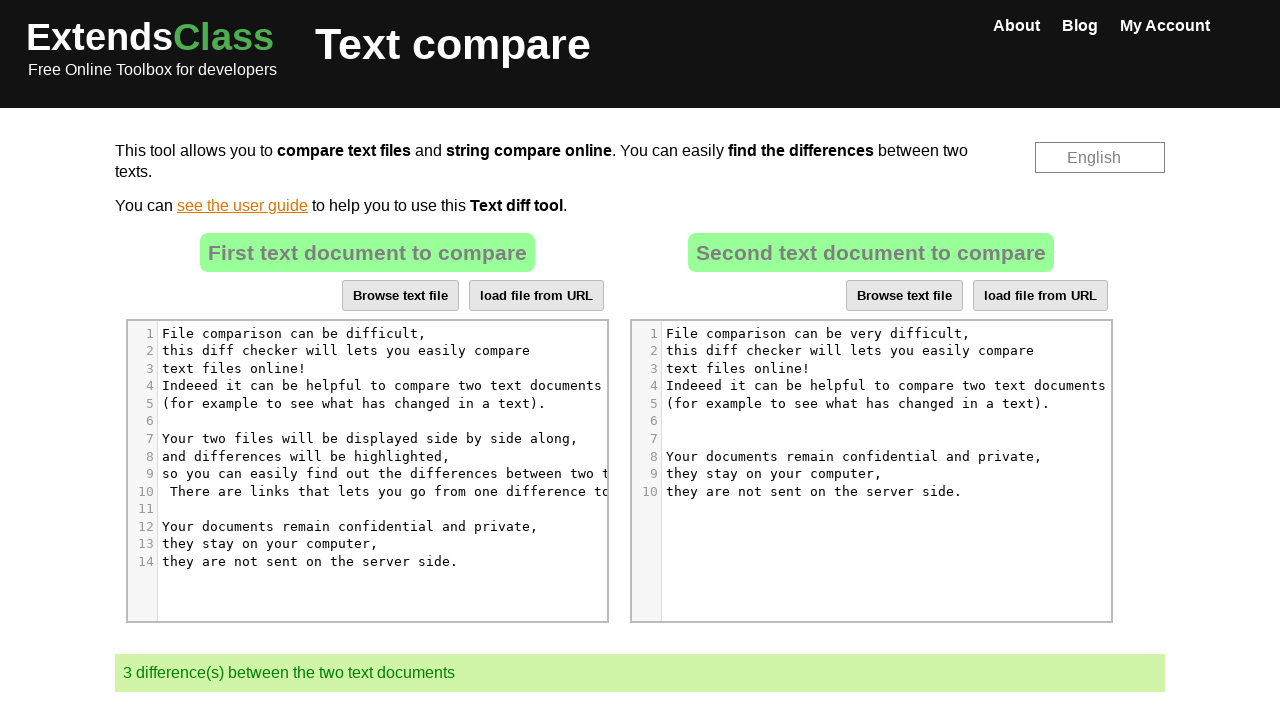

Clicked on first text area (Box A) at (391, 448) on #dropZone .CodeMirror-code
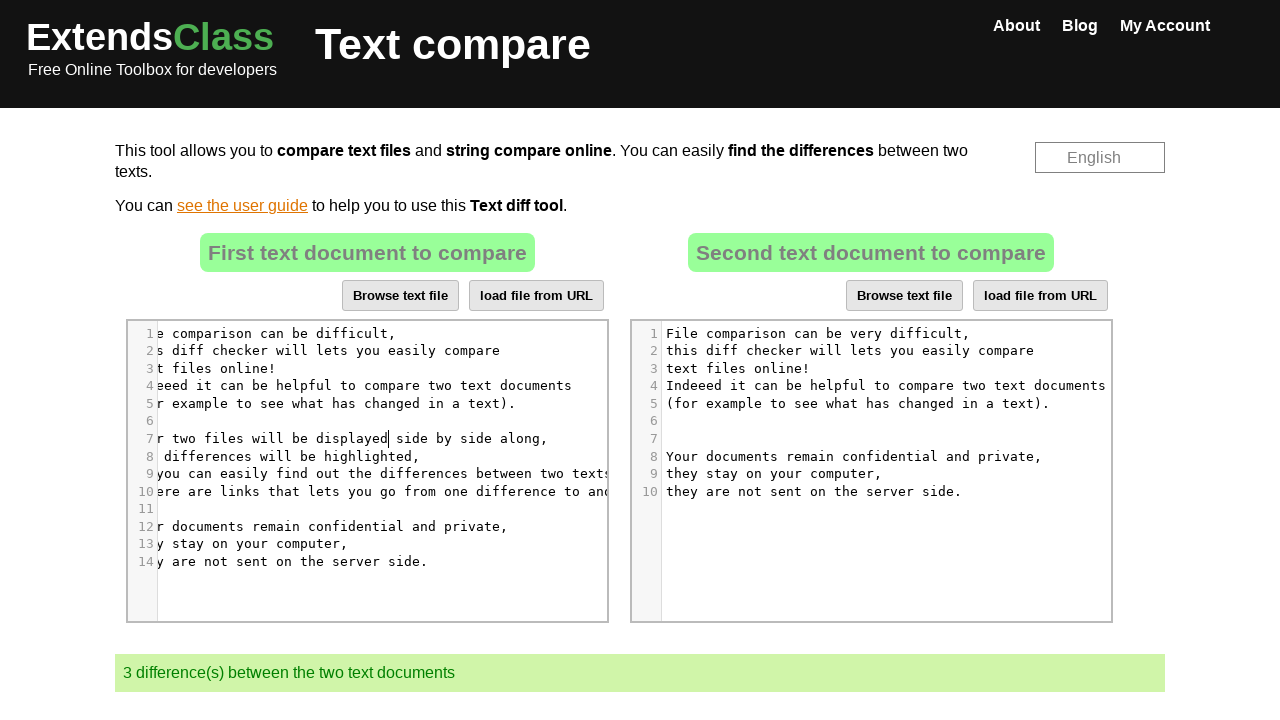

Pressed Ctrl+A to select all text in Box A
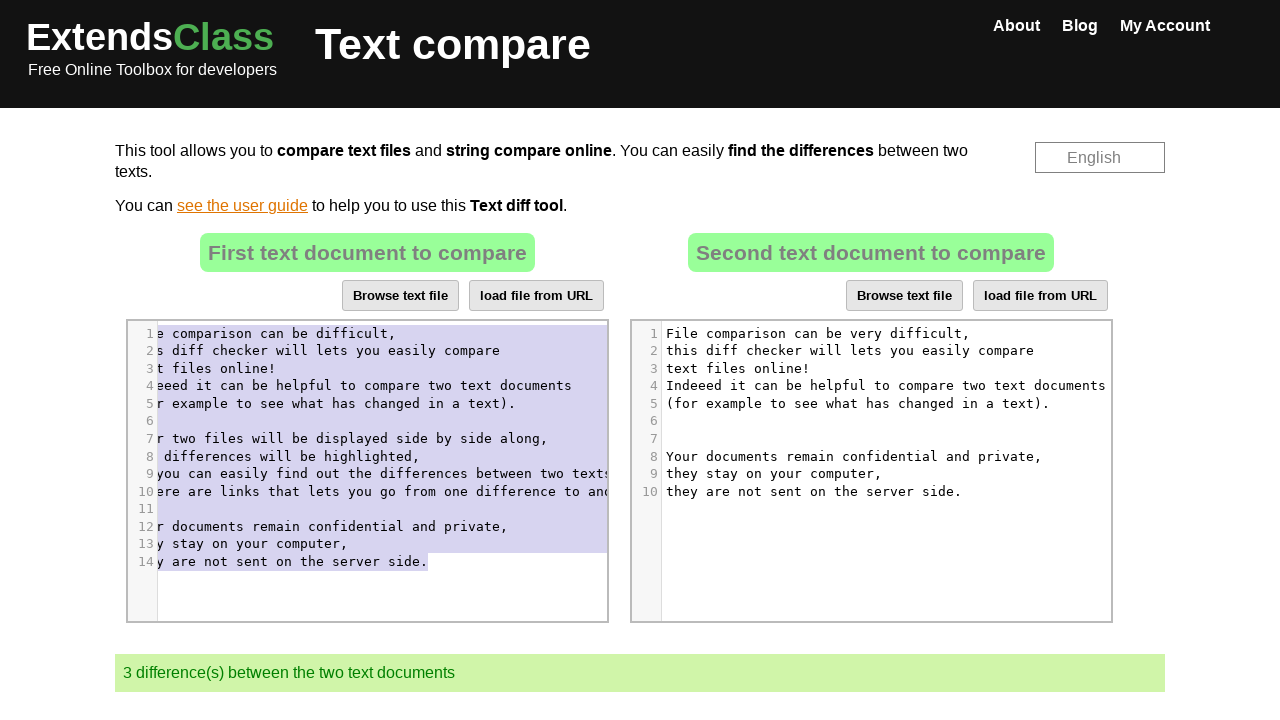

Pressed Ctrl+C to copy selected text from Box A
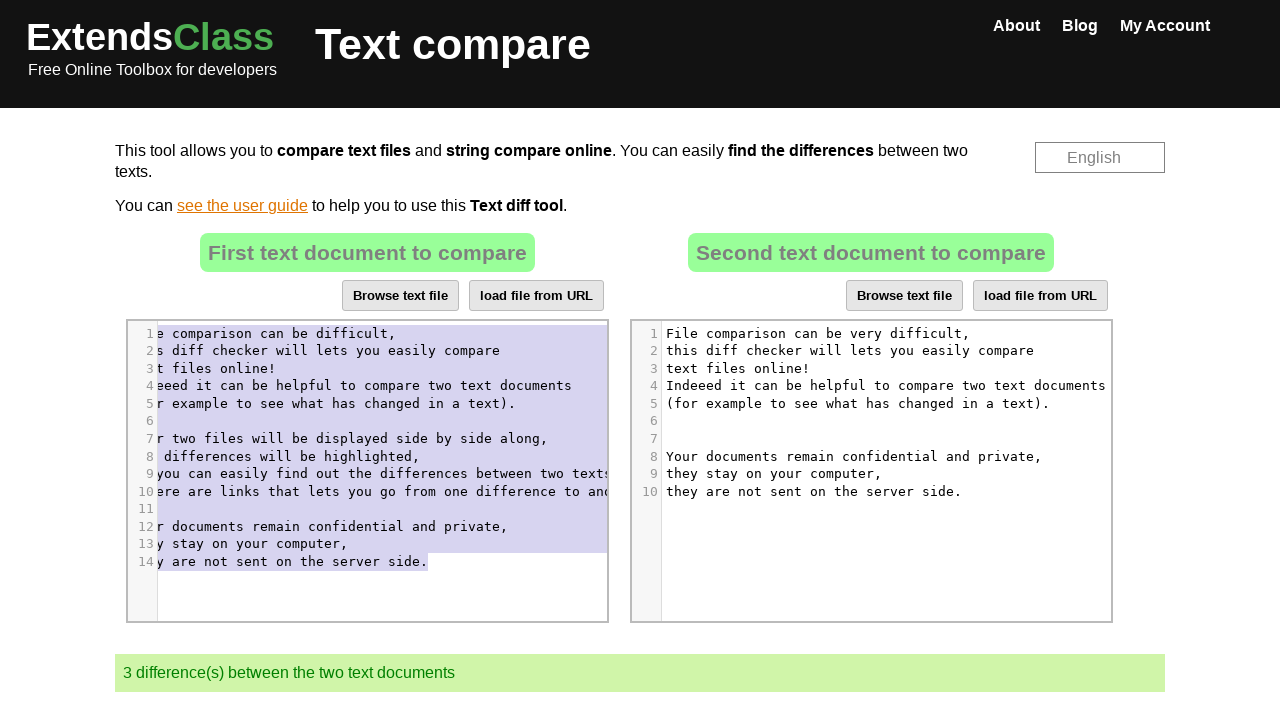

Clicked on second text area (Box B) at (883, 412) on #dropZone2 .CodeMirror-code
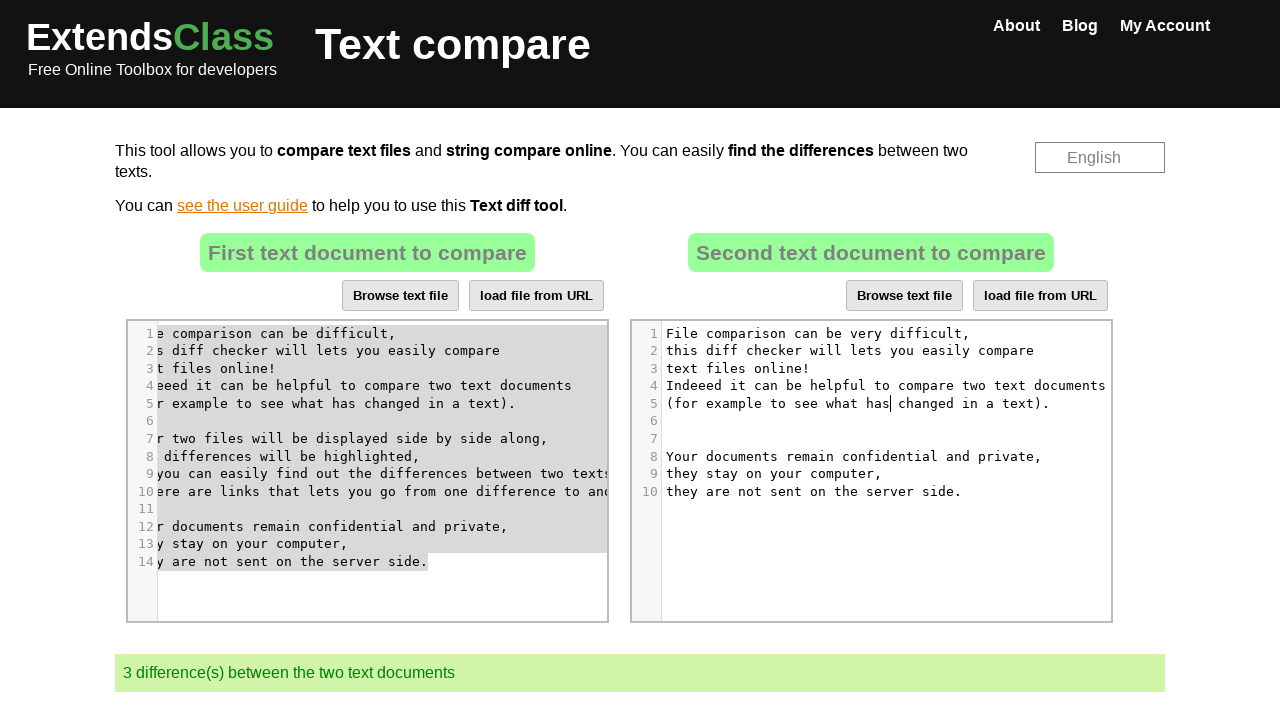

Pressed Ctrl+A to select all text in Box B
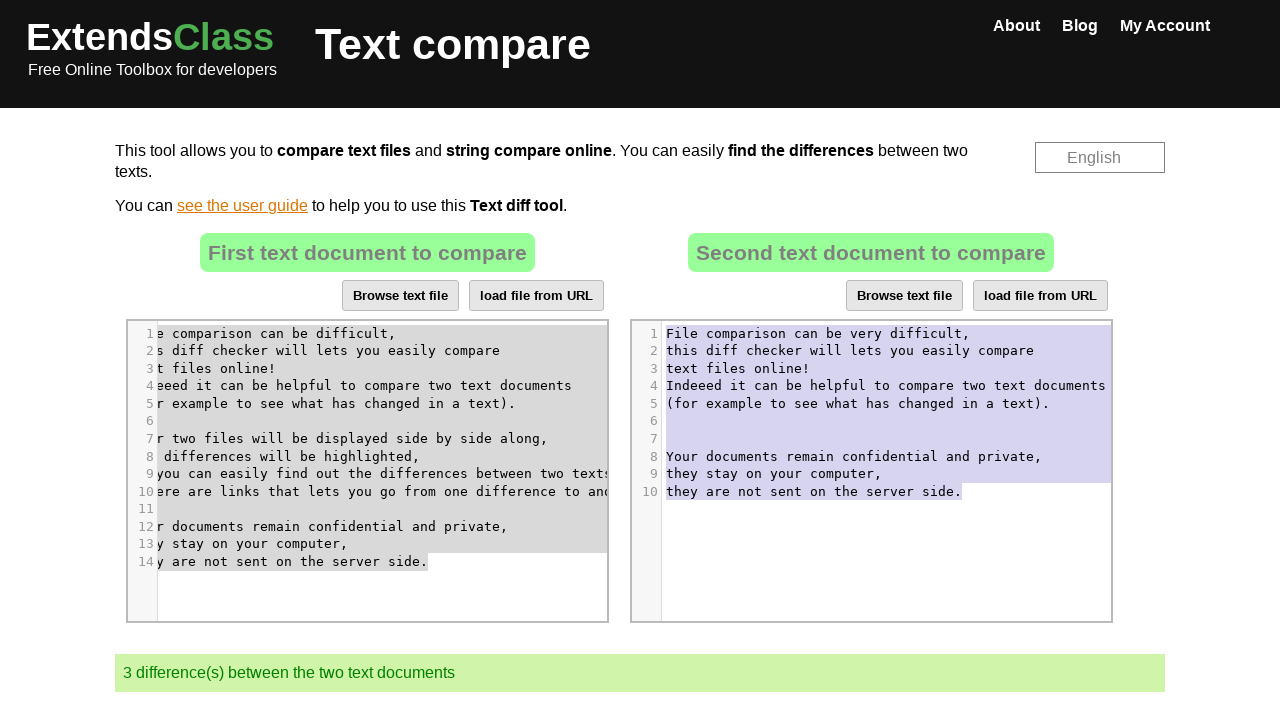

Pressed Ctrl+V to paste copied text into Box B
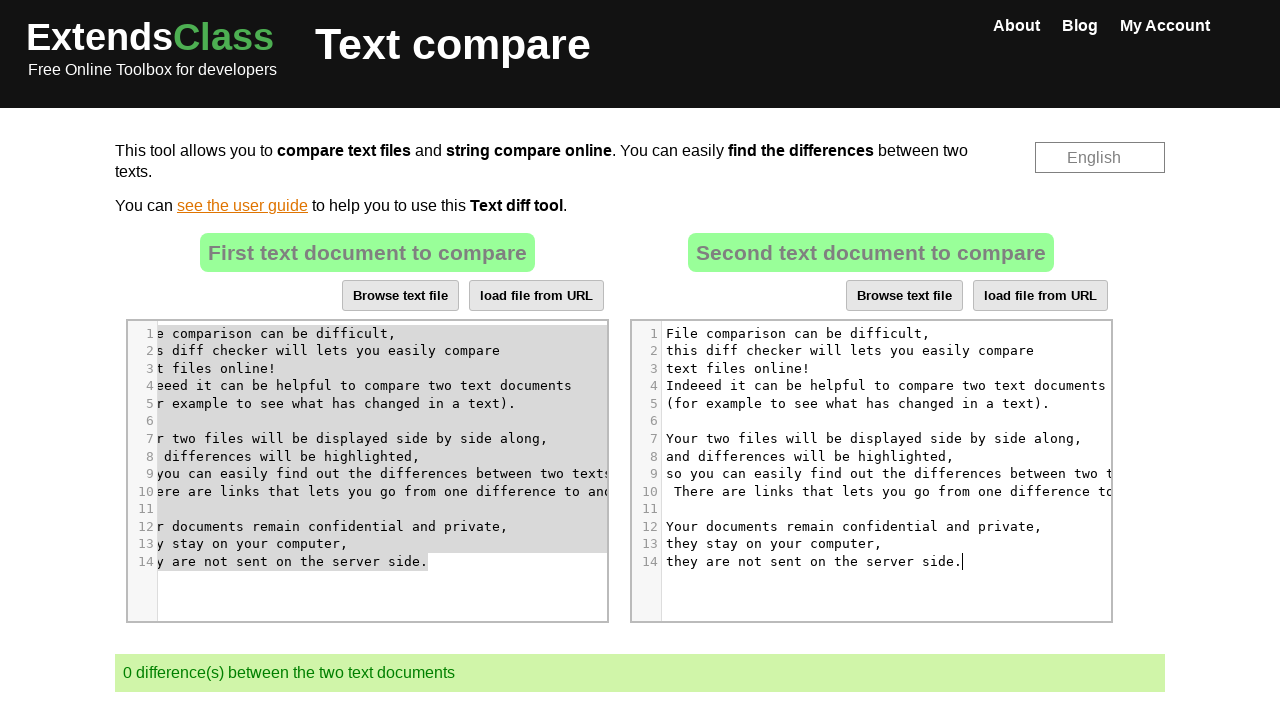

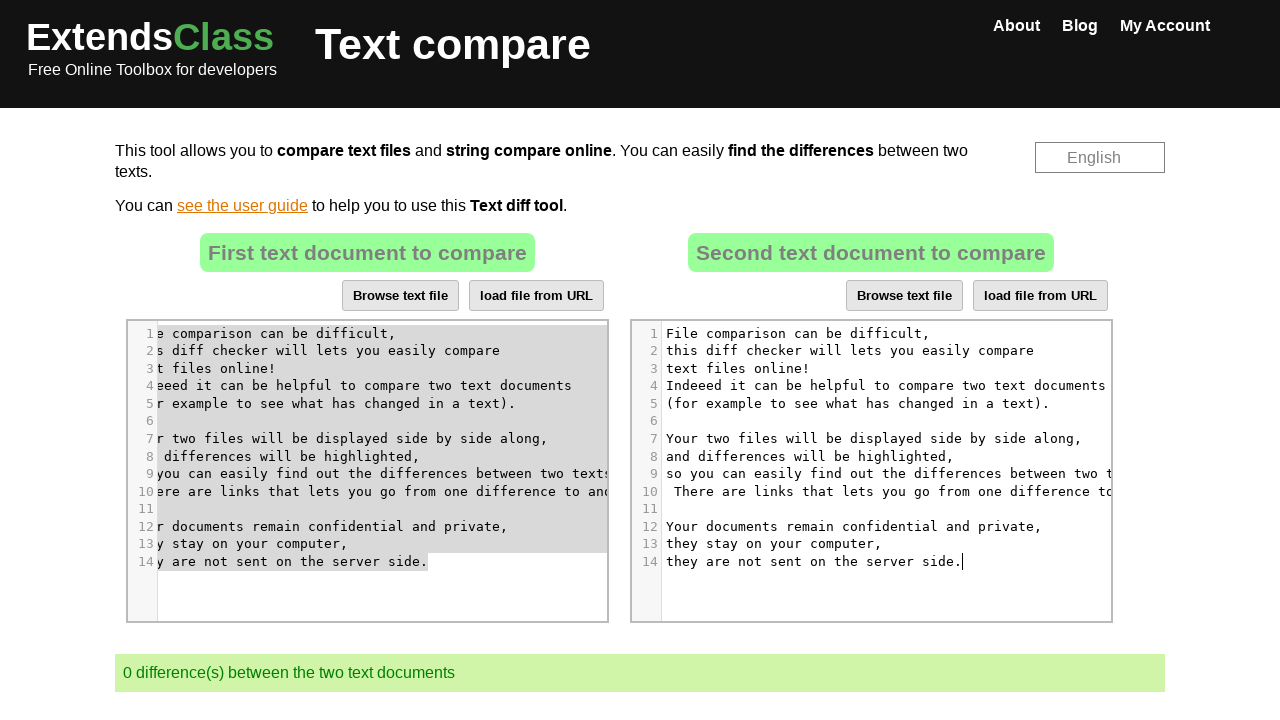